Tests iframe handling by switching to an iframe to read content, switching back to the main content, and clicking a link on the page

Starting URL: https://the-internet.herokuapp.com/iframe

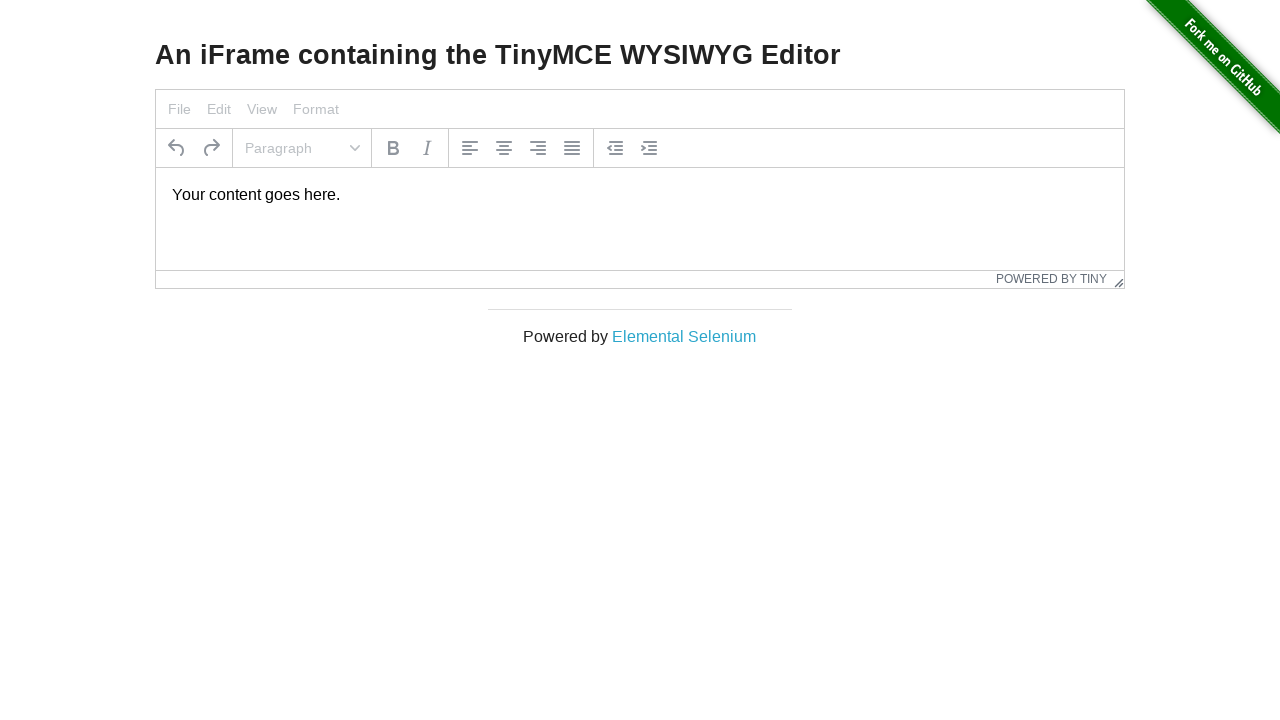

Retrieved text content from 'Elemental Selenium' link in main content
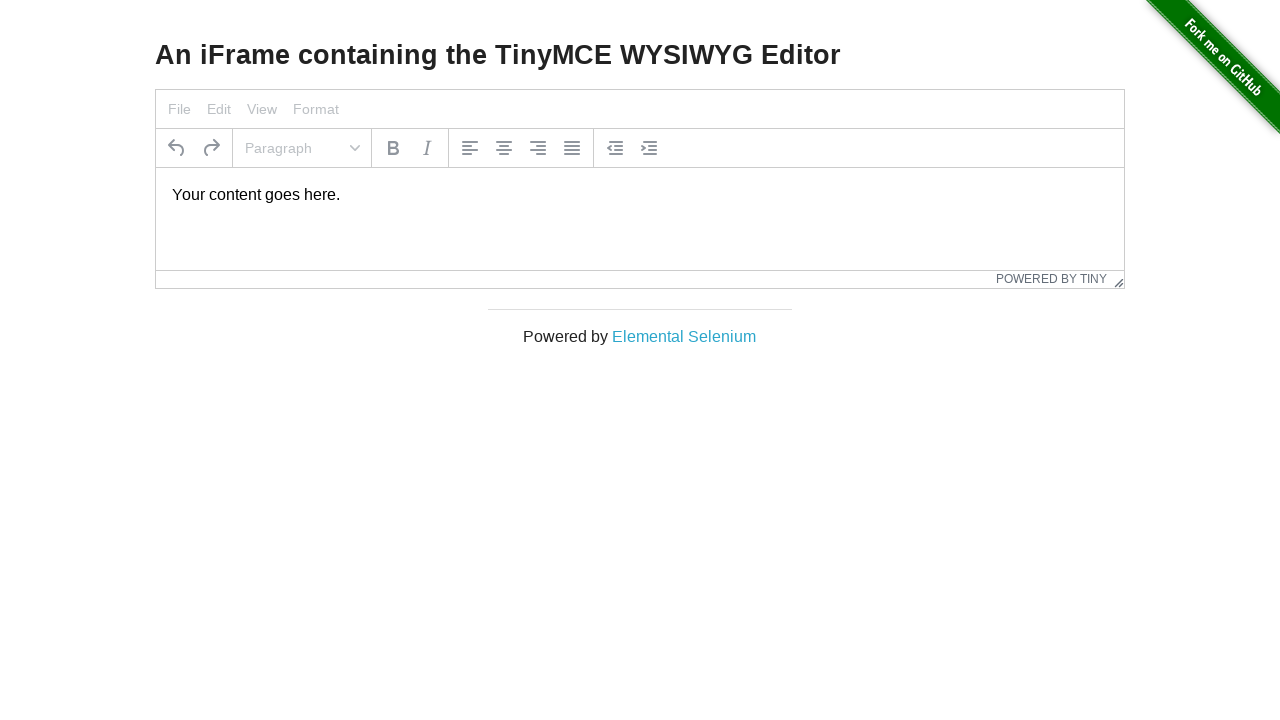

Located all iframes on the page
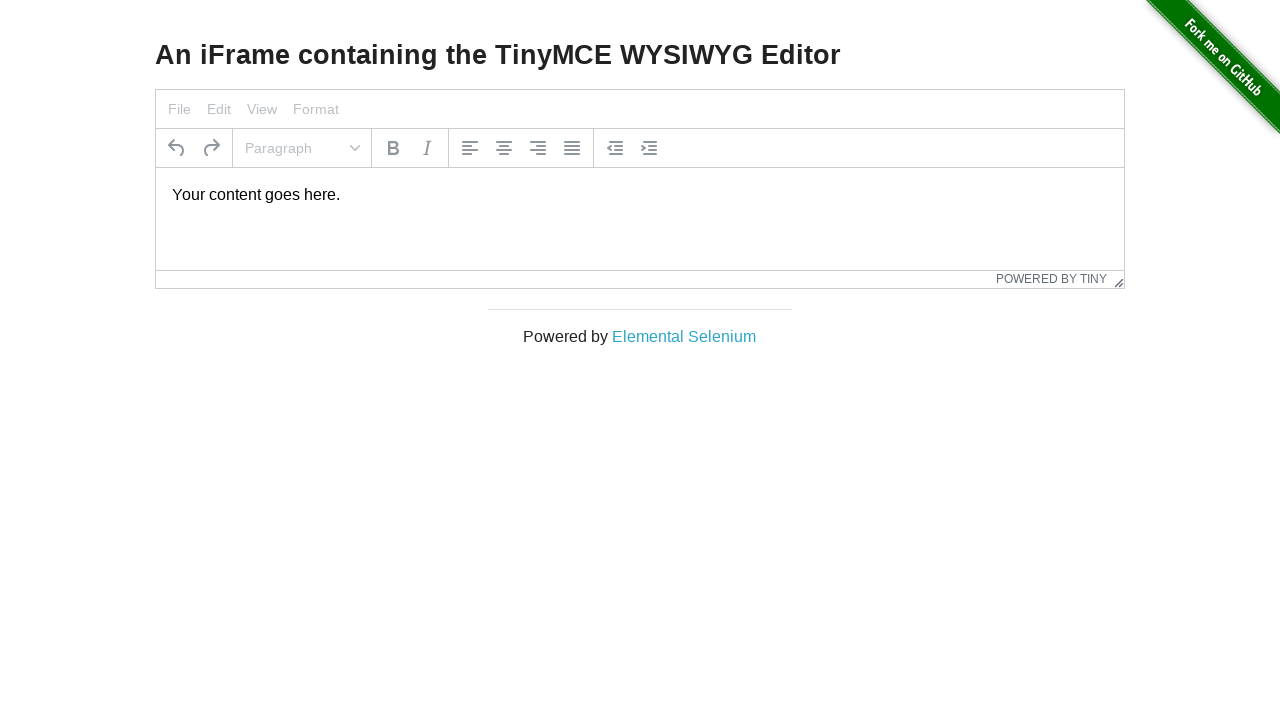

Switched to iframe with id 'mce_0_ifr'
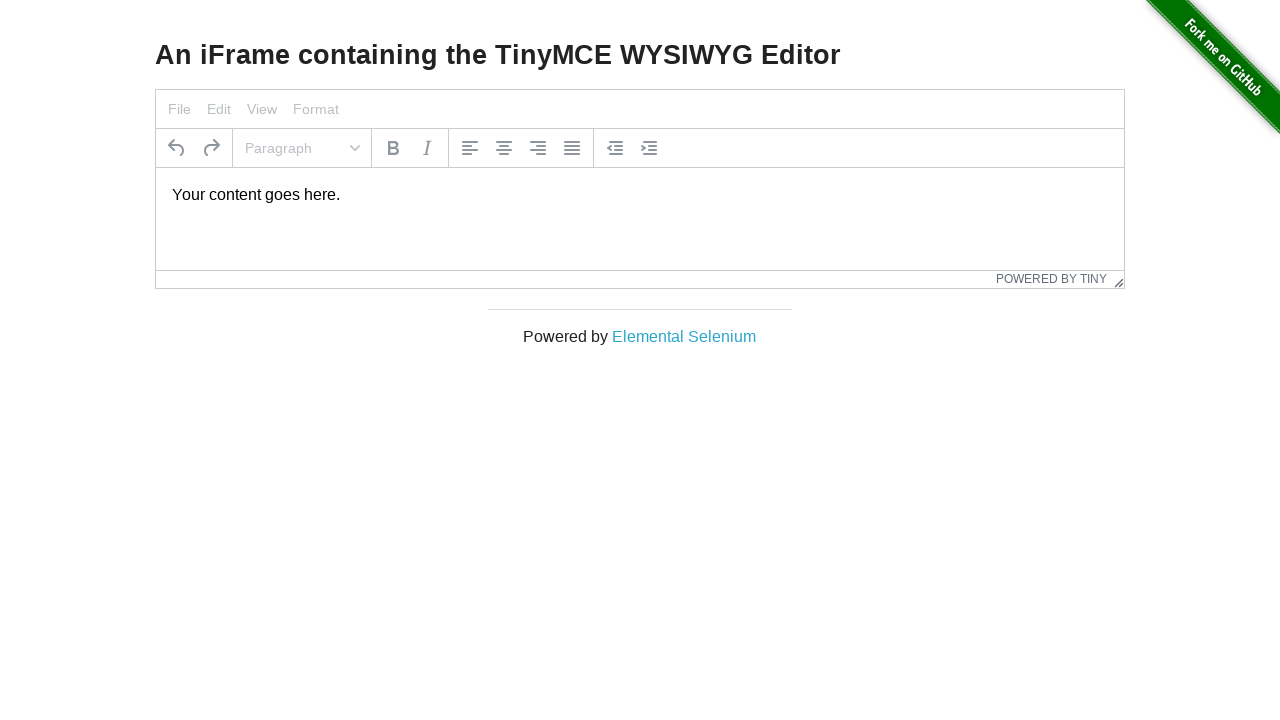

Retrieved paragraph text 'Your content goes here.' from inside the iframe
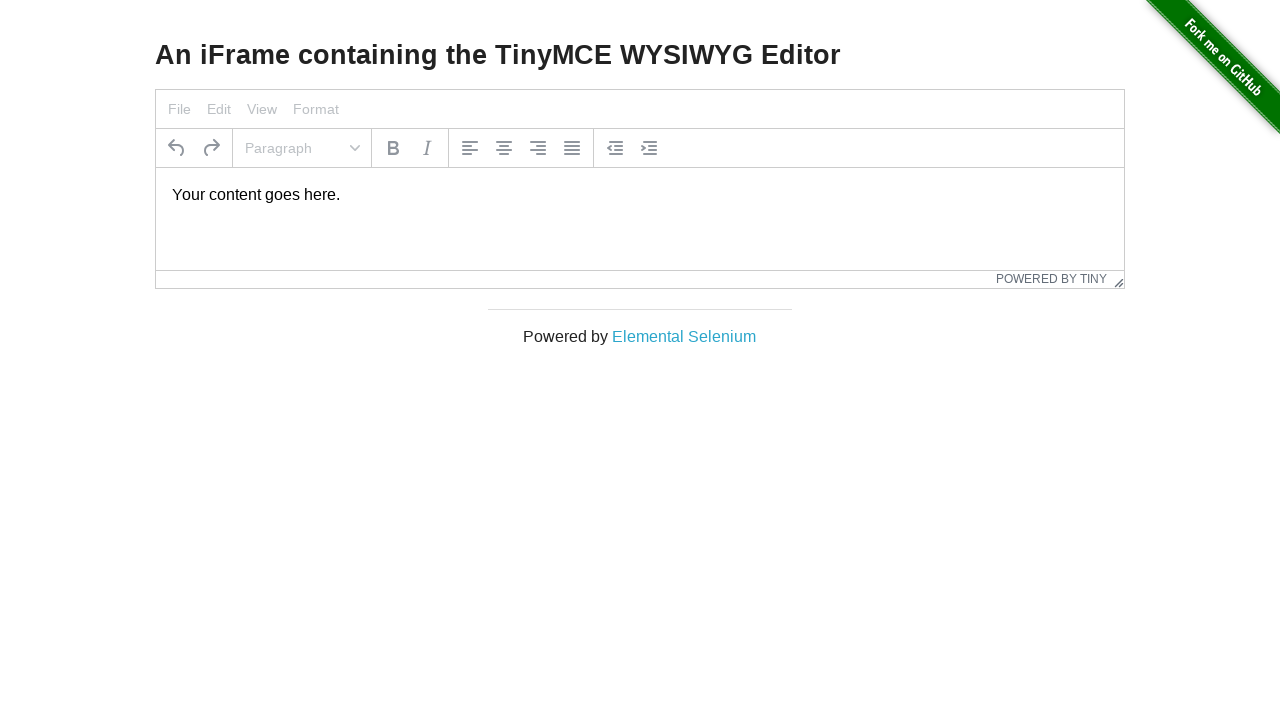

Clicked 'Elemental Selenium' link in main content at (684, 336) on text=Elemental Selenium
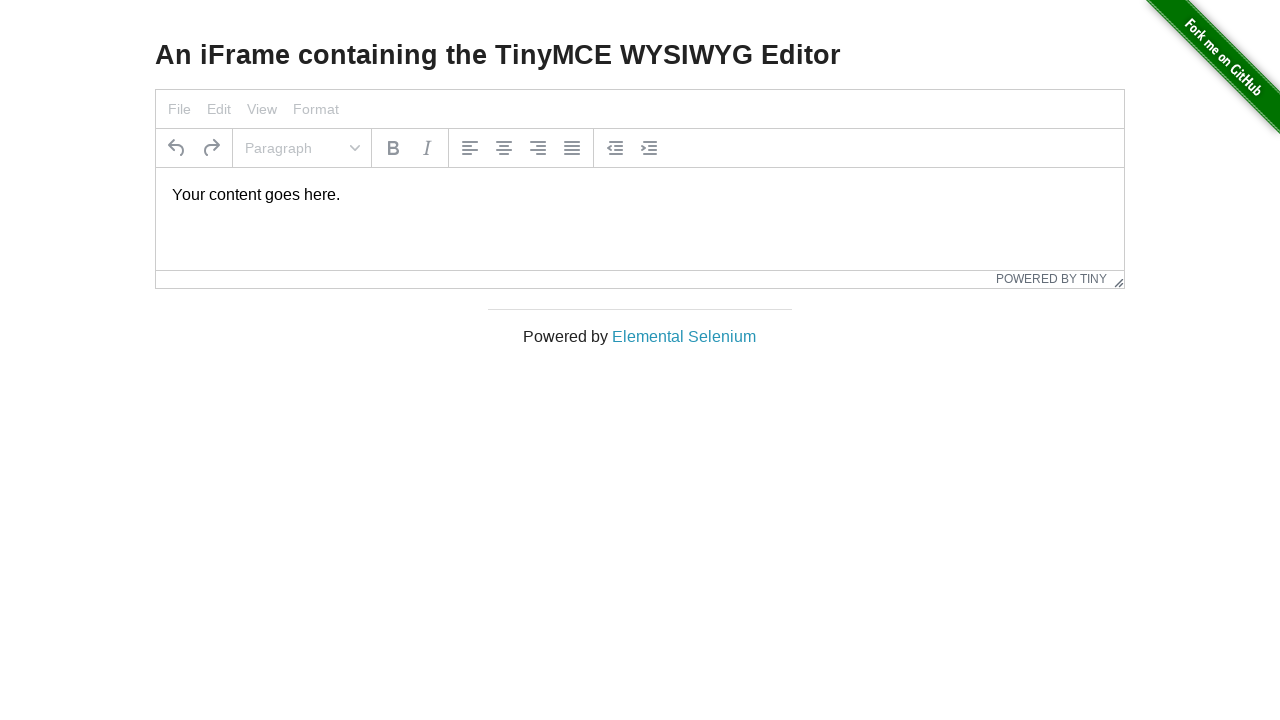

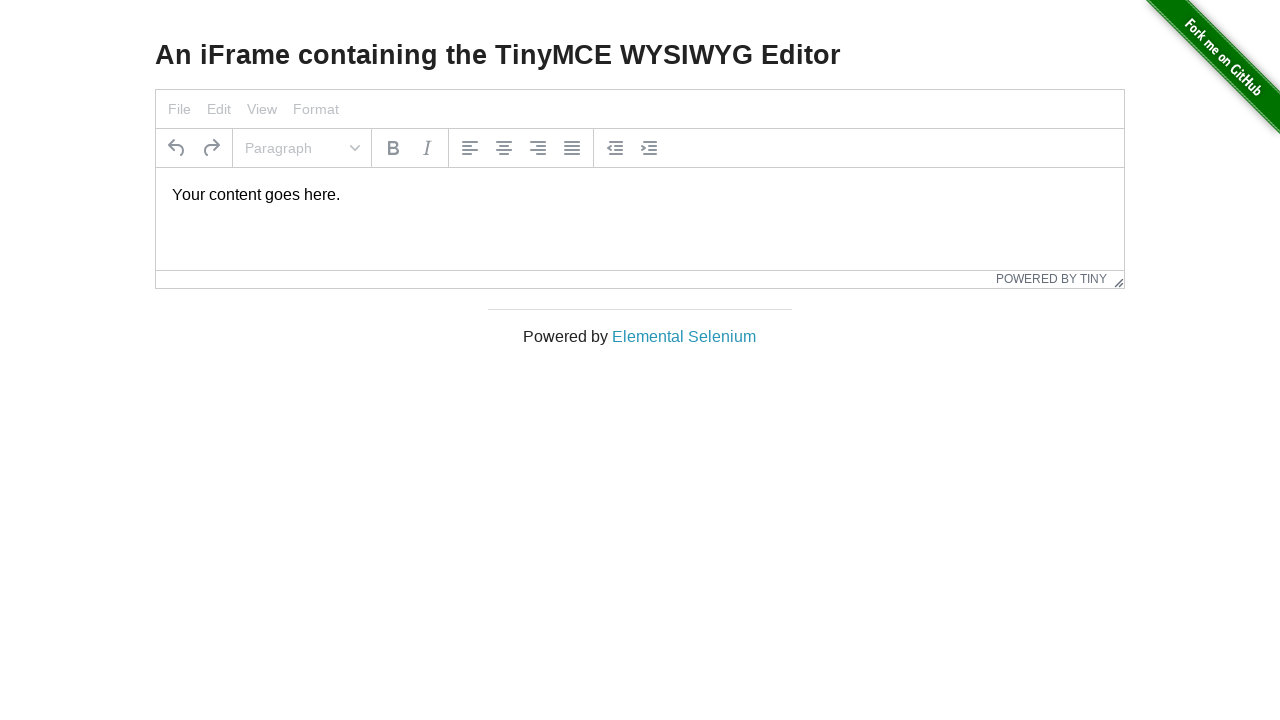